Tests navigation from homepage to About Us page by clicking the About Us link

Starting URL: https://training-support.net/

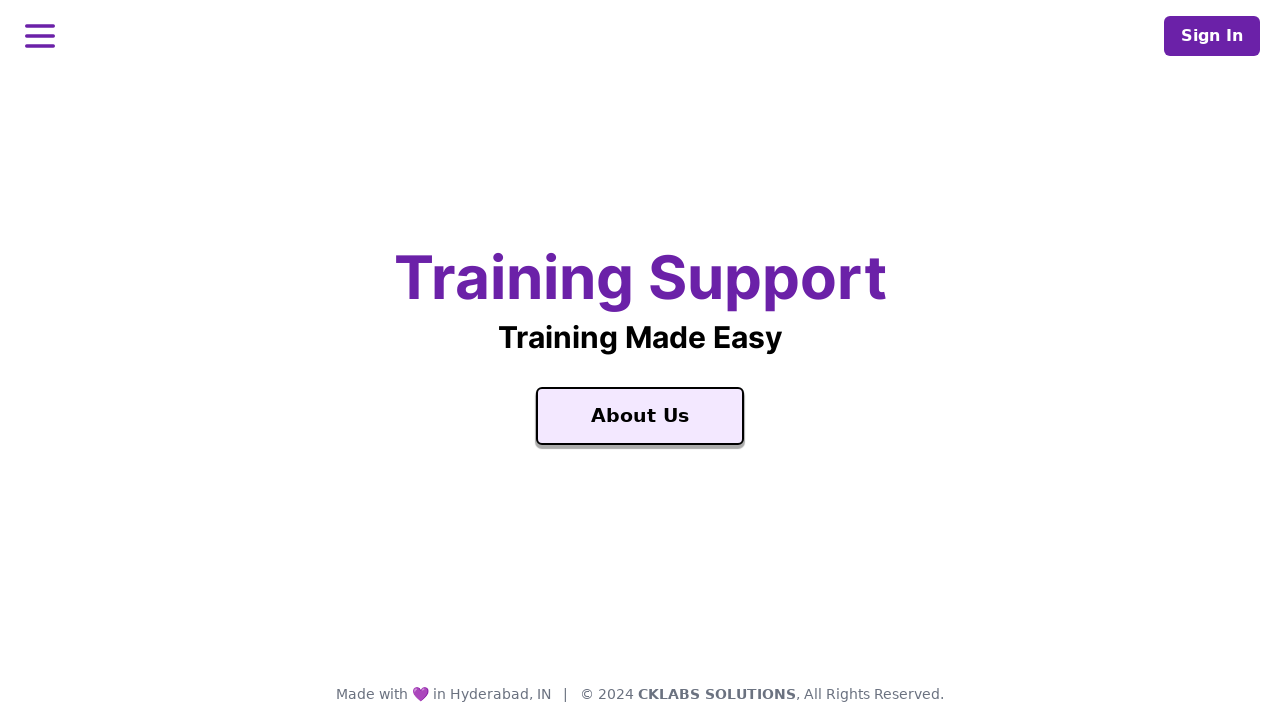

Verified page title is 'Training Support'
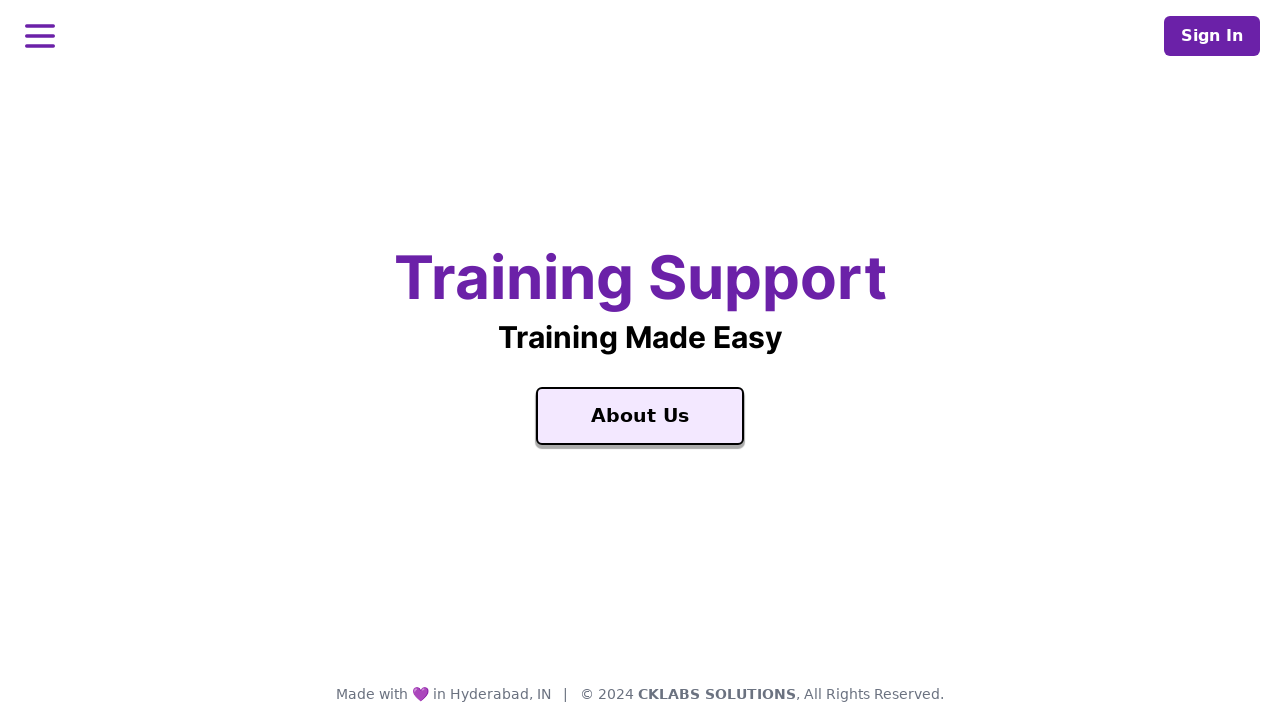

Clicked on About Us link at (640, 416) on a:text('About Us')
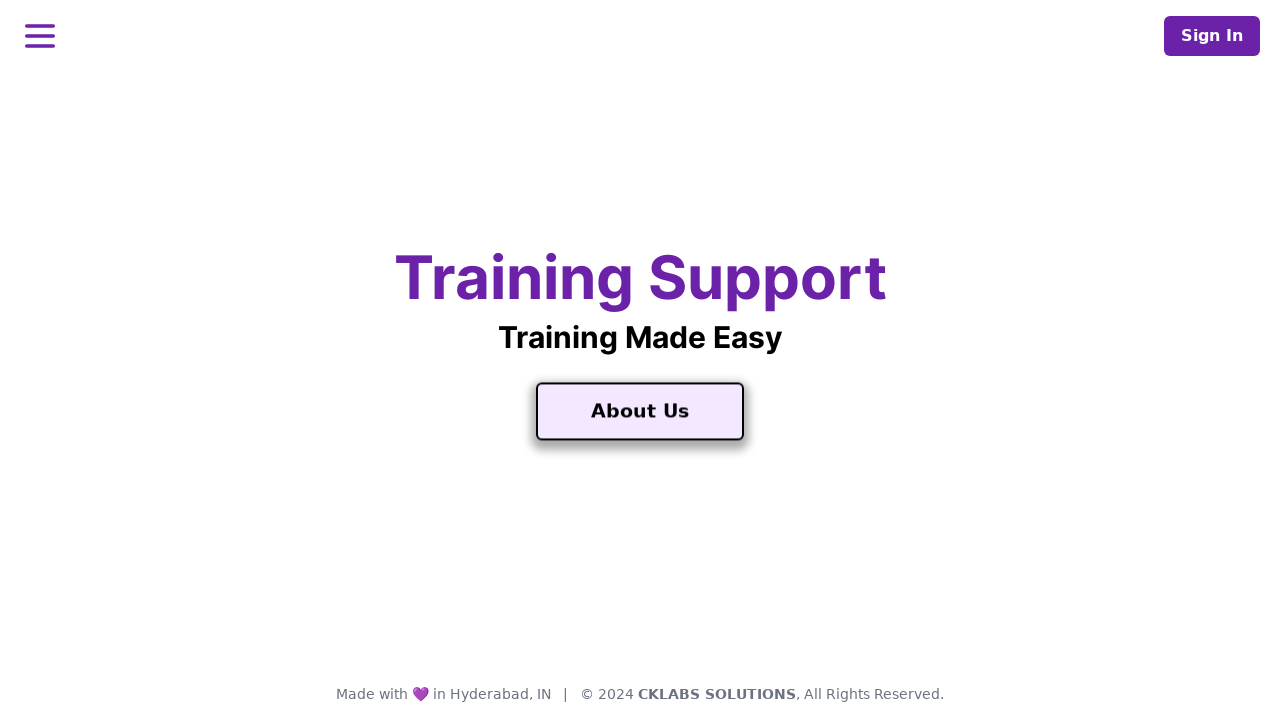

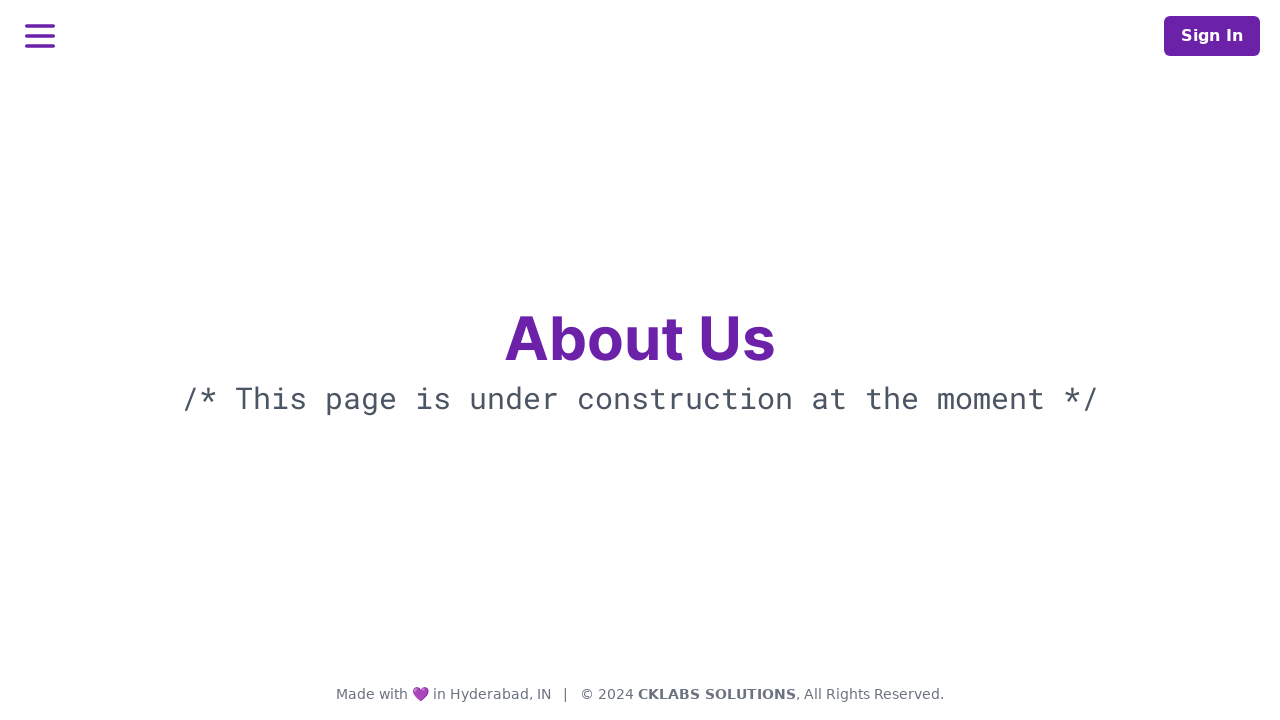